Tests contact form functionality by filling in first name, last name, email, and message fields on a contact form page.

Starting URL: https://automationtesting.co.uk/contactForm.html

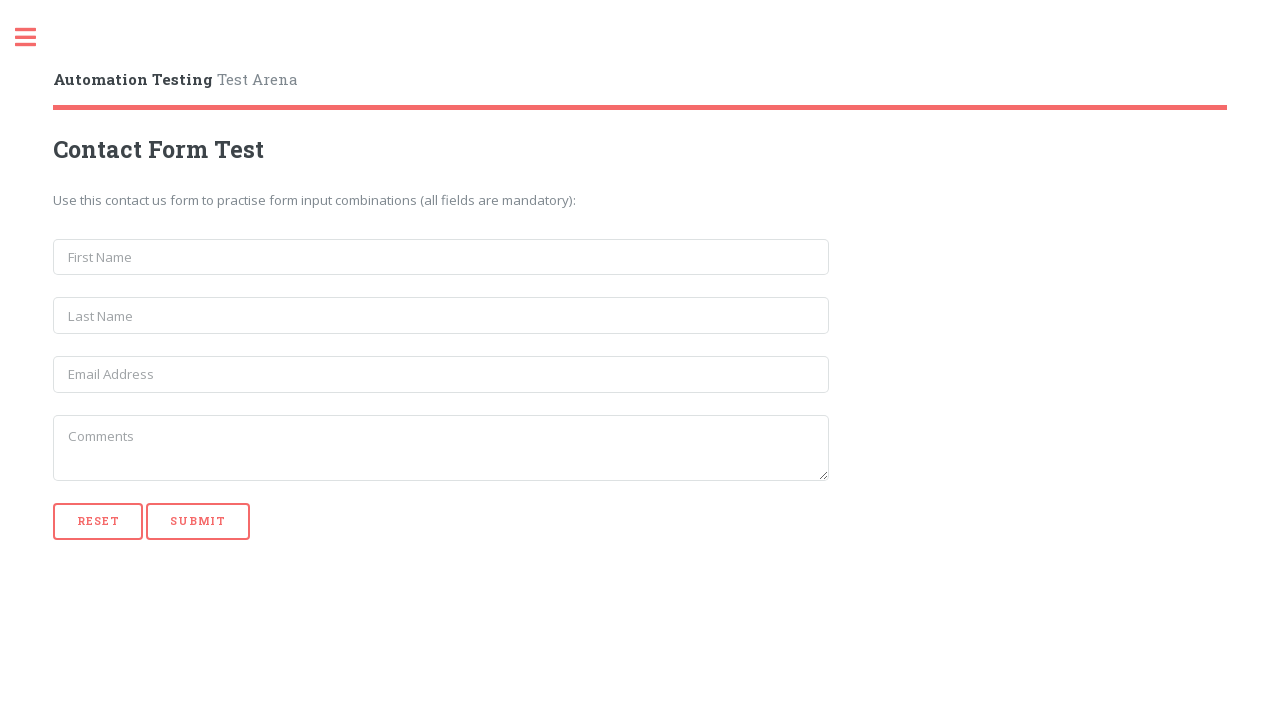

Filled first name field with 'John' on input[name='first_name']
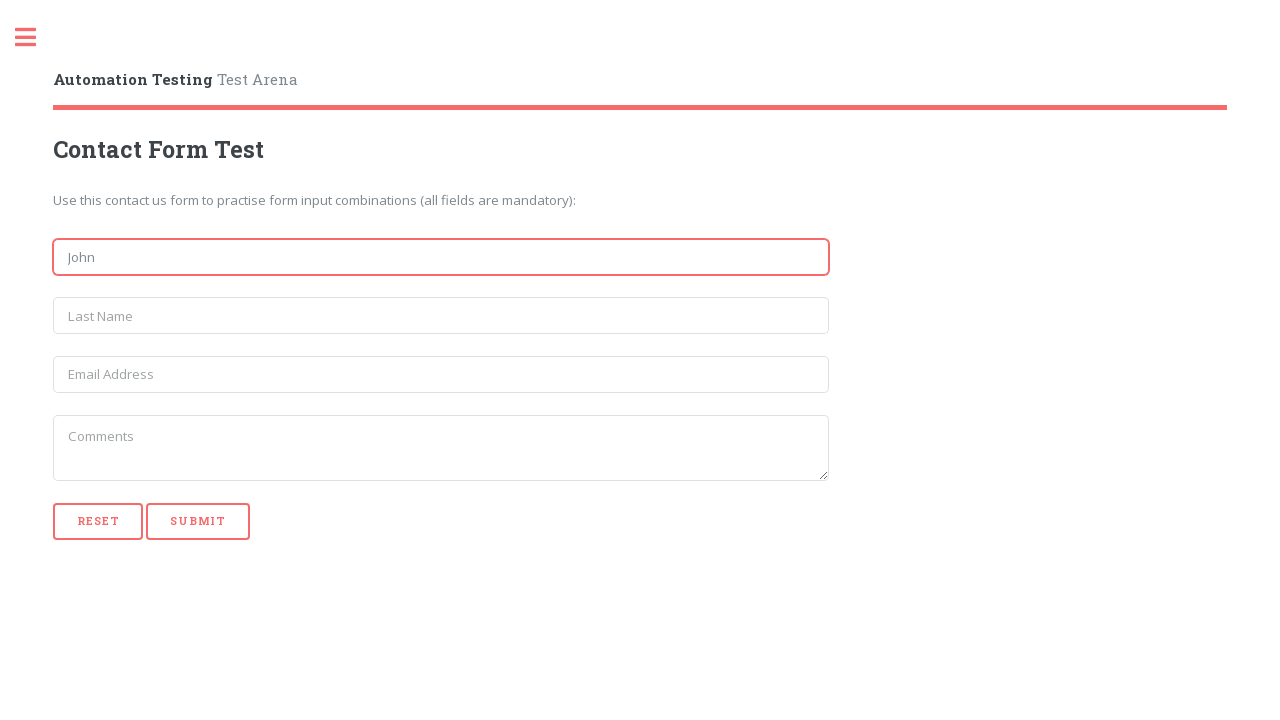

Filled last name field with 'Smith' on input[name='last_name']
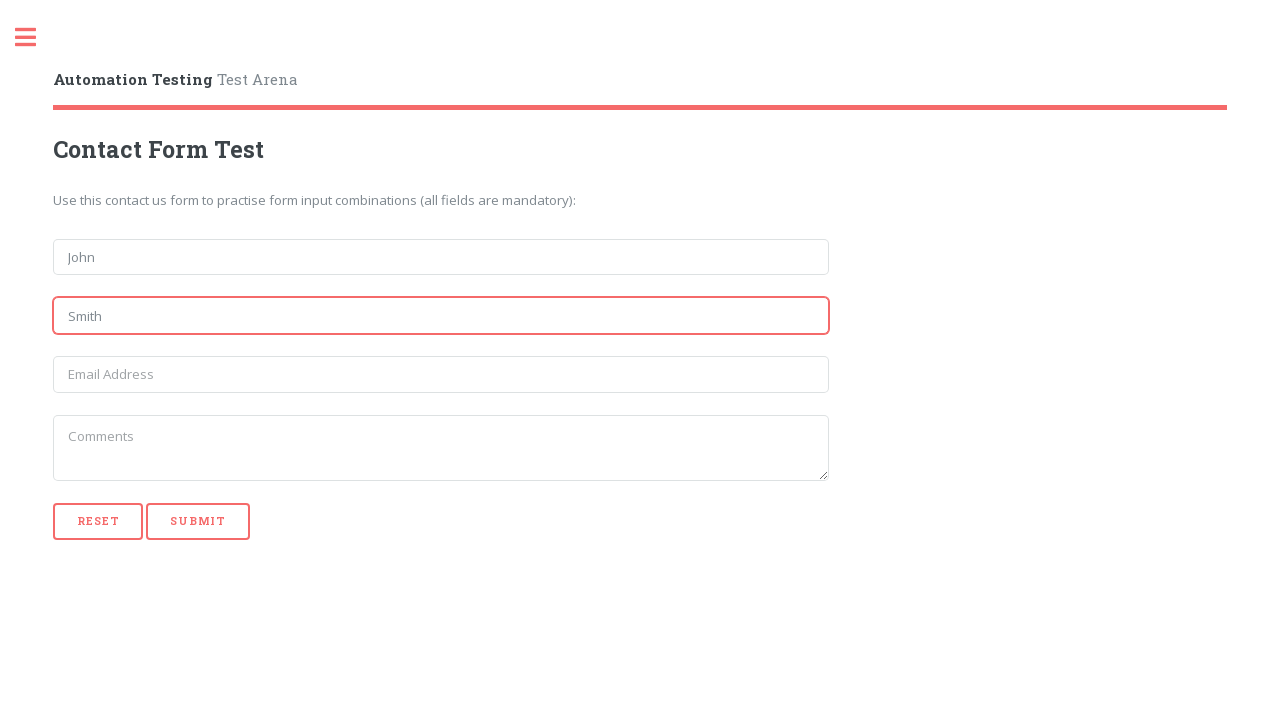

Filled email field with 'johnsmith@test.com' on input[name='email']
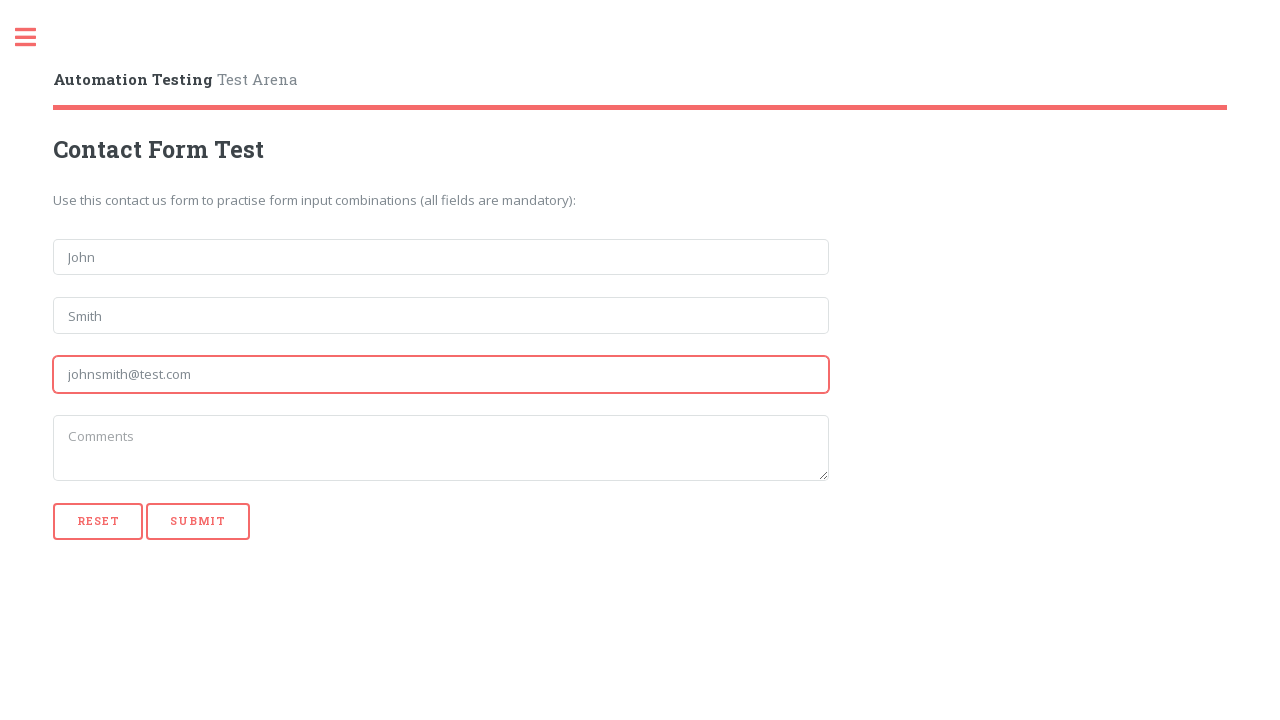

Filled message textarea with 'This is a message.' on textarea[name='message']
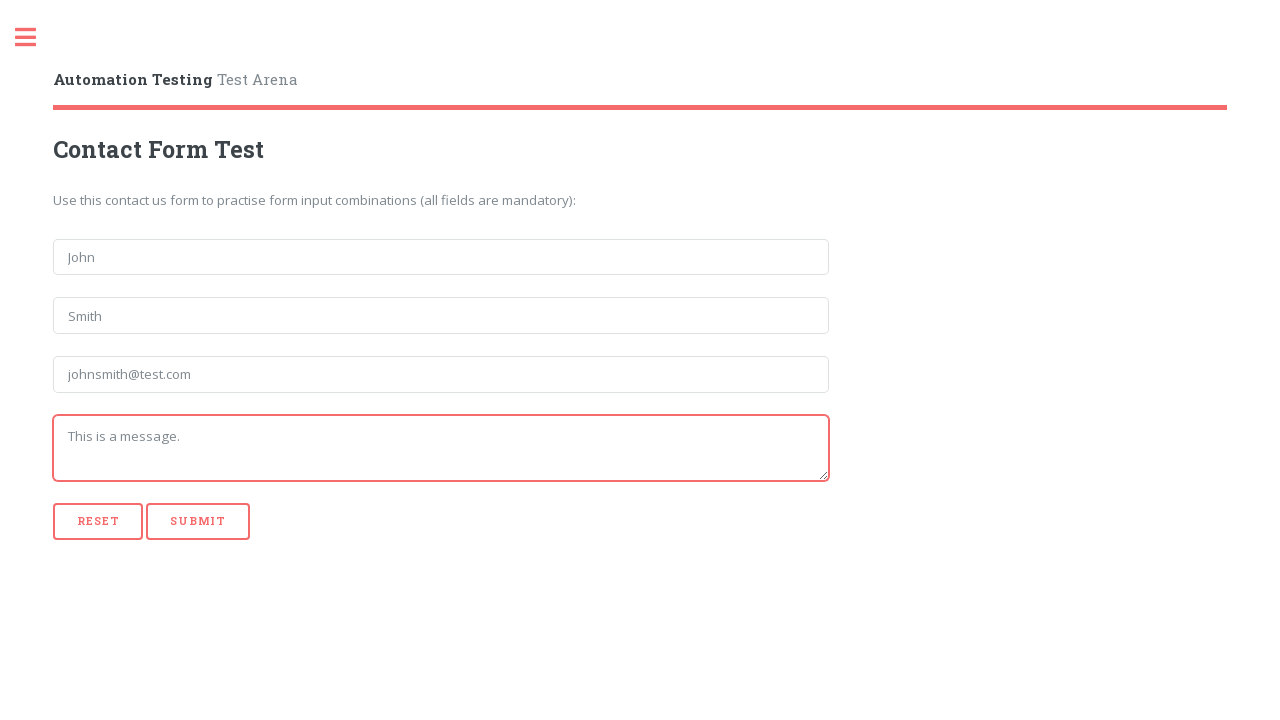

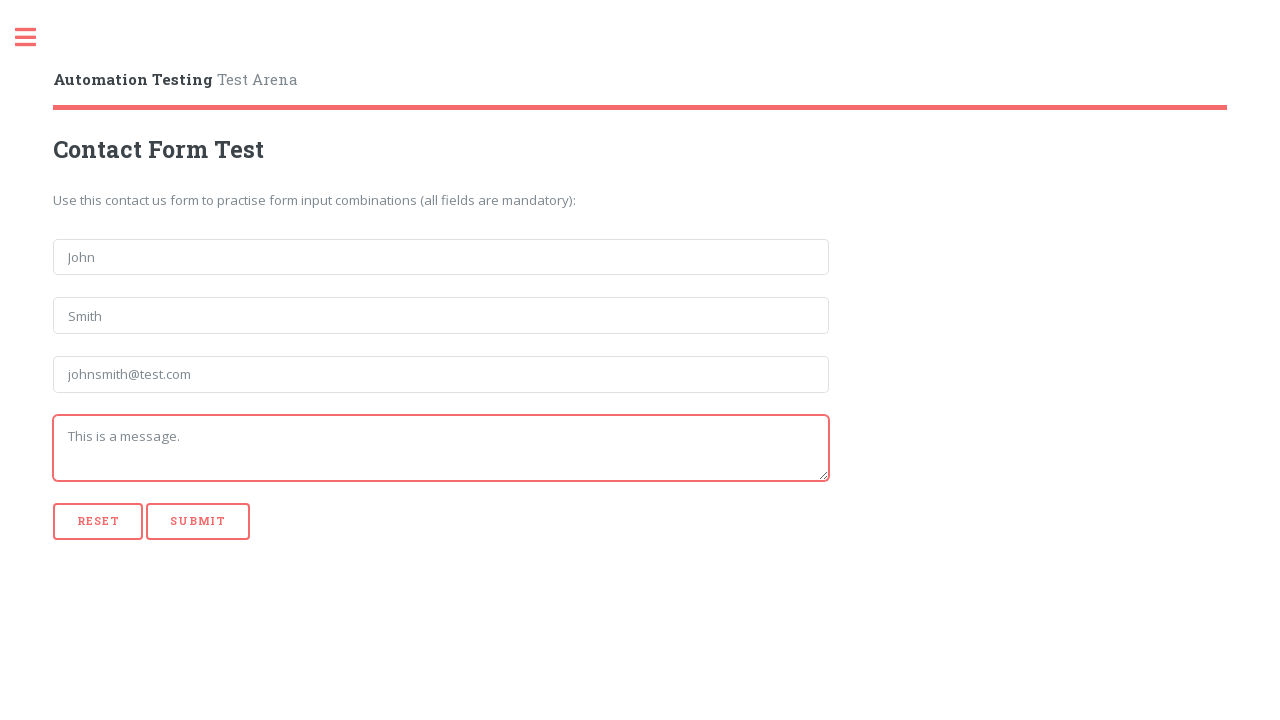